Tests JavaScript confirm dialog by manually accepting it after it appears, and verifies the result message displays "You clicked: Ok".

Starting URL: https://the-internet.herokuapp.com/javascript_alerts

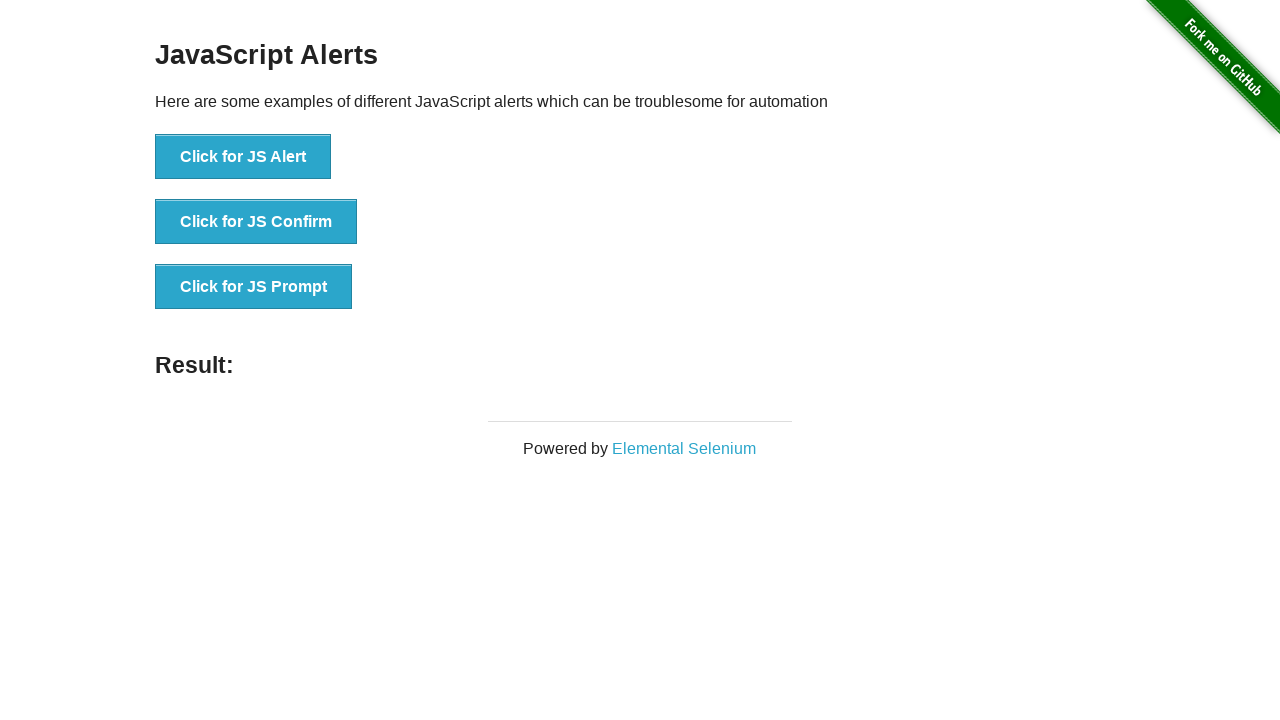

Set up dialog handler to accept confirm dialogs
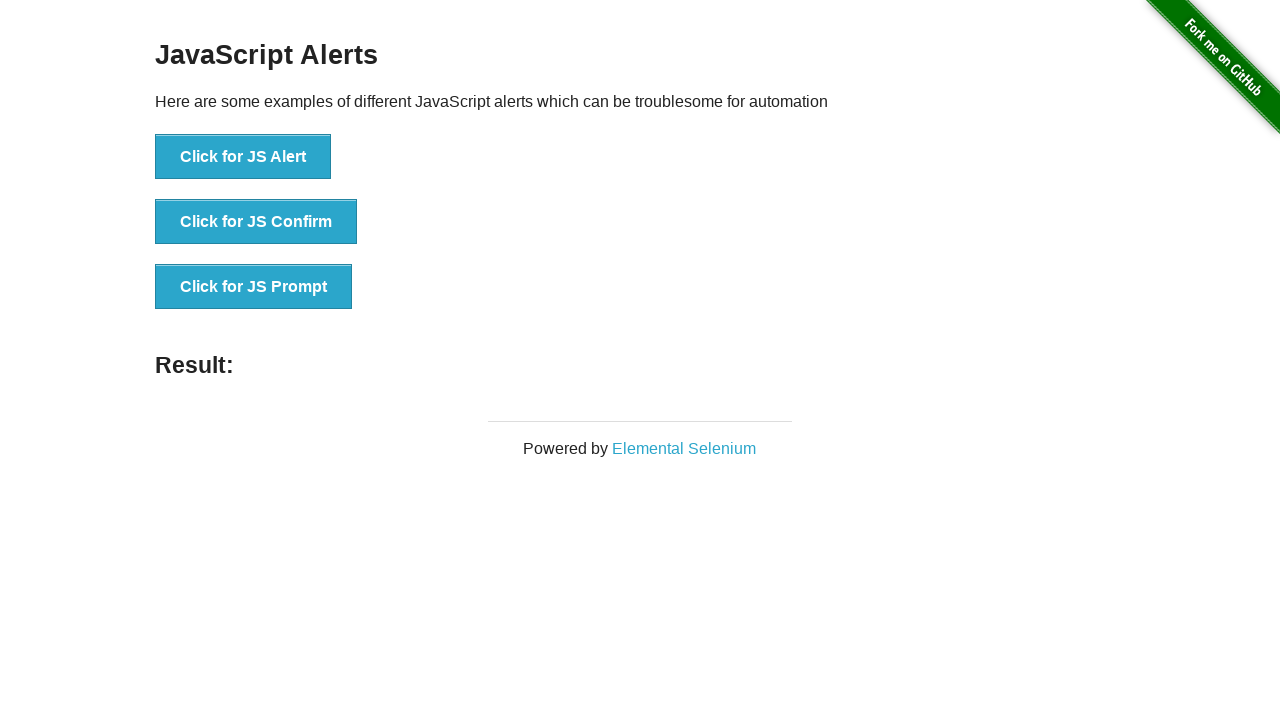

Clicked the JS Confirm button to trigger confirm dialog at (256, 222) on button >> nth=1
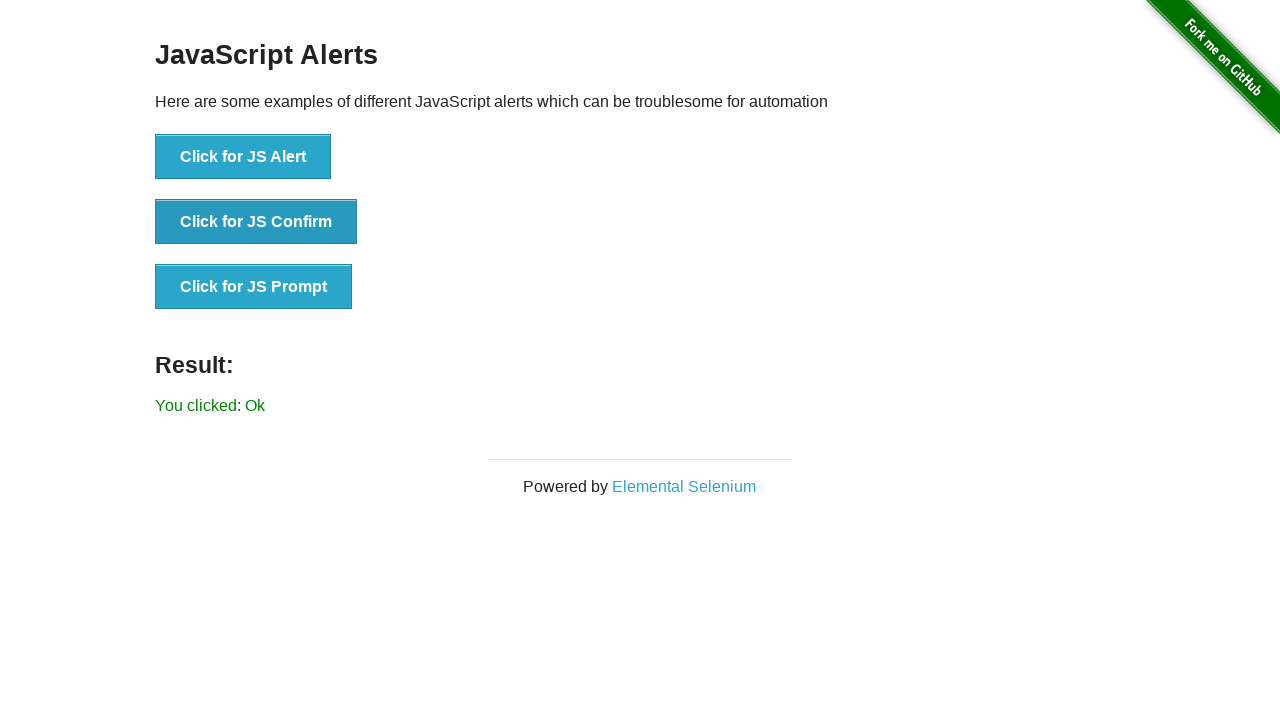

Result message element loaded after accepting dialog
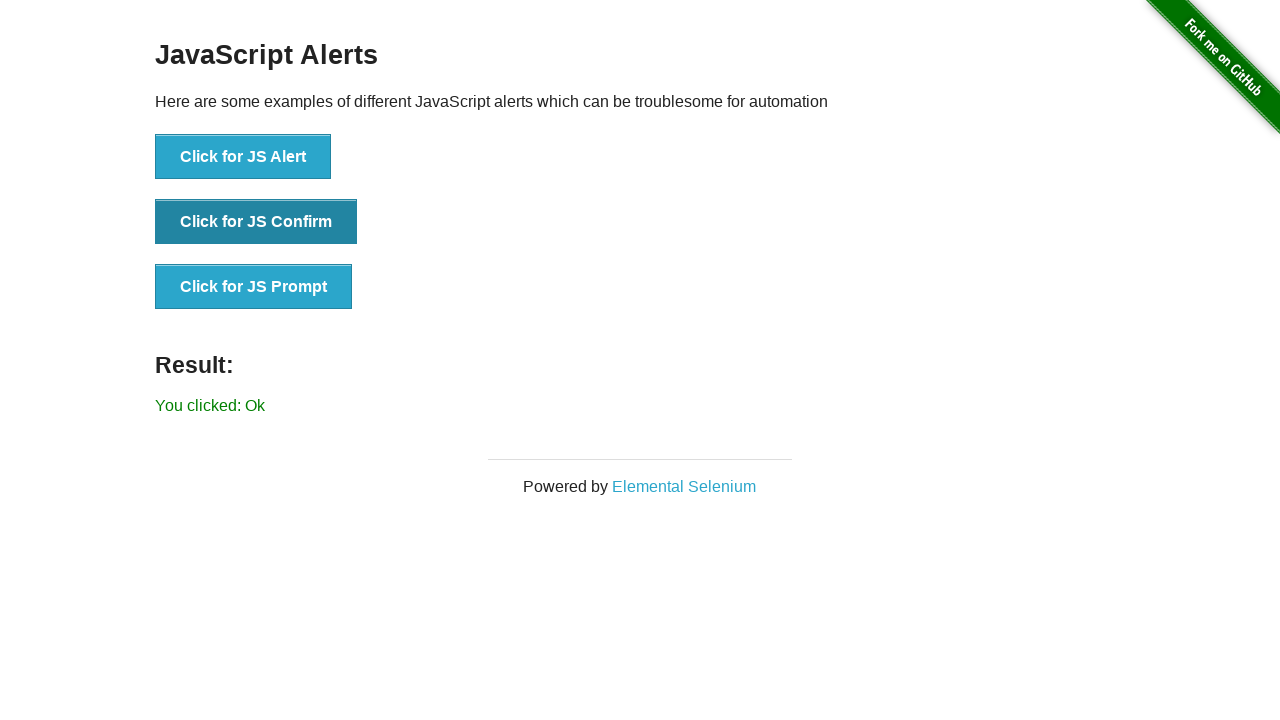

Retrieved result message text content
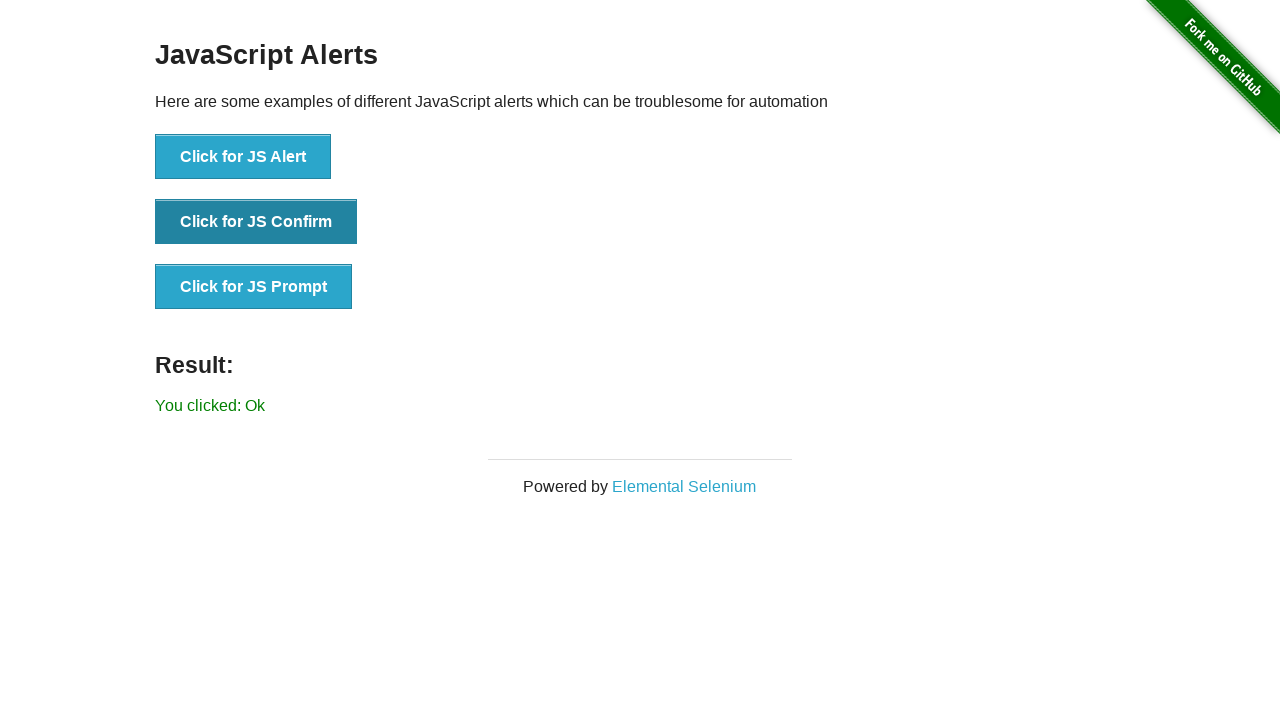

Verified result message displays 'You clicked: Ok'
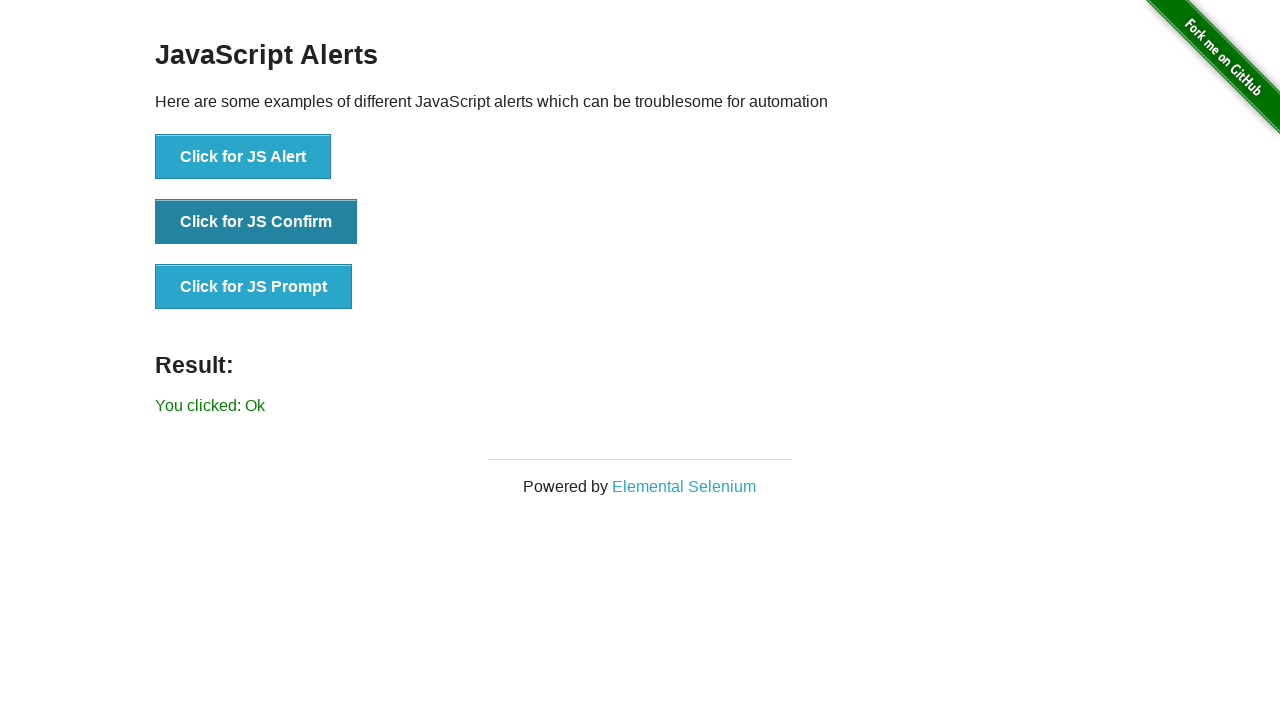

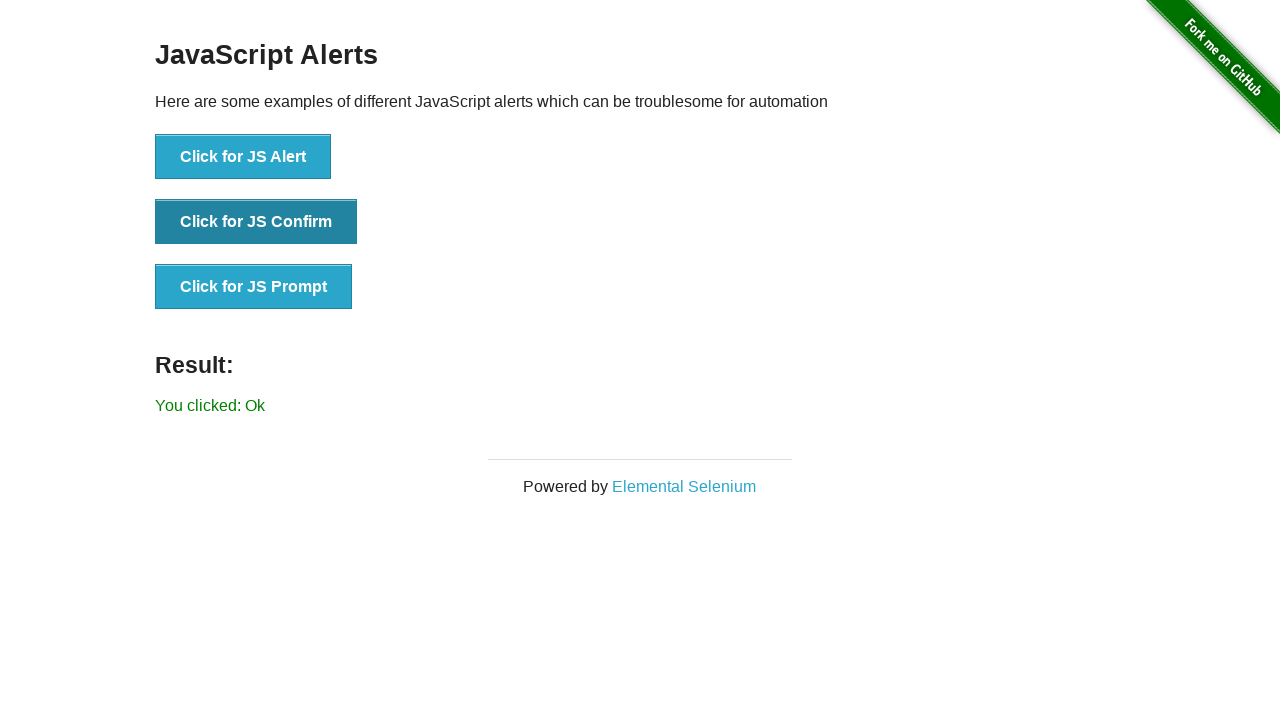